Navigates to a Toutiao news article page and verifies that the article content loads successfully by waiting for the article element to be present.

Starting URL: https://www.toutiao.com/article/7410696565013791270

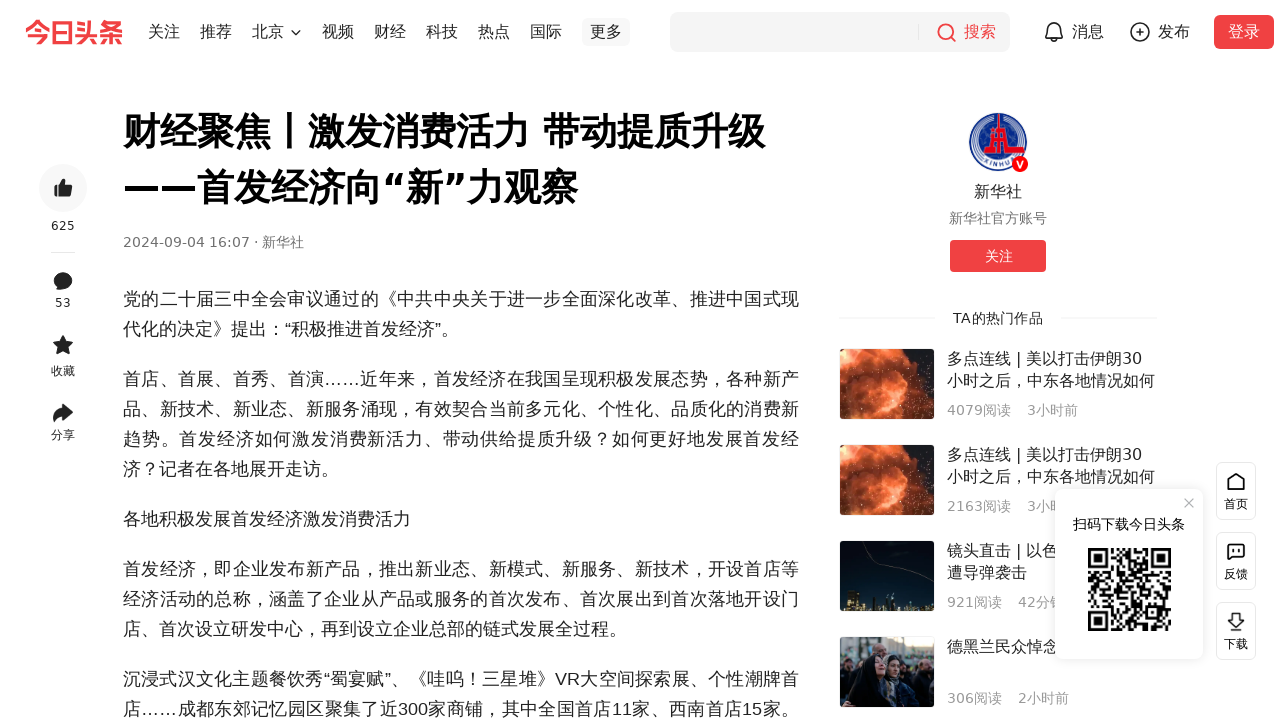

Navigated to Toutiao article page
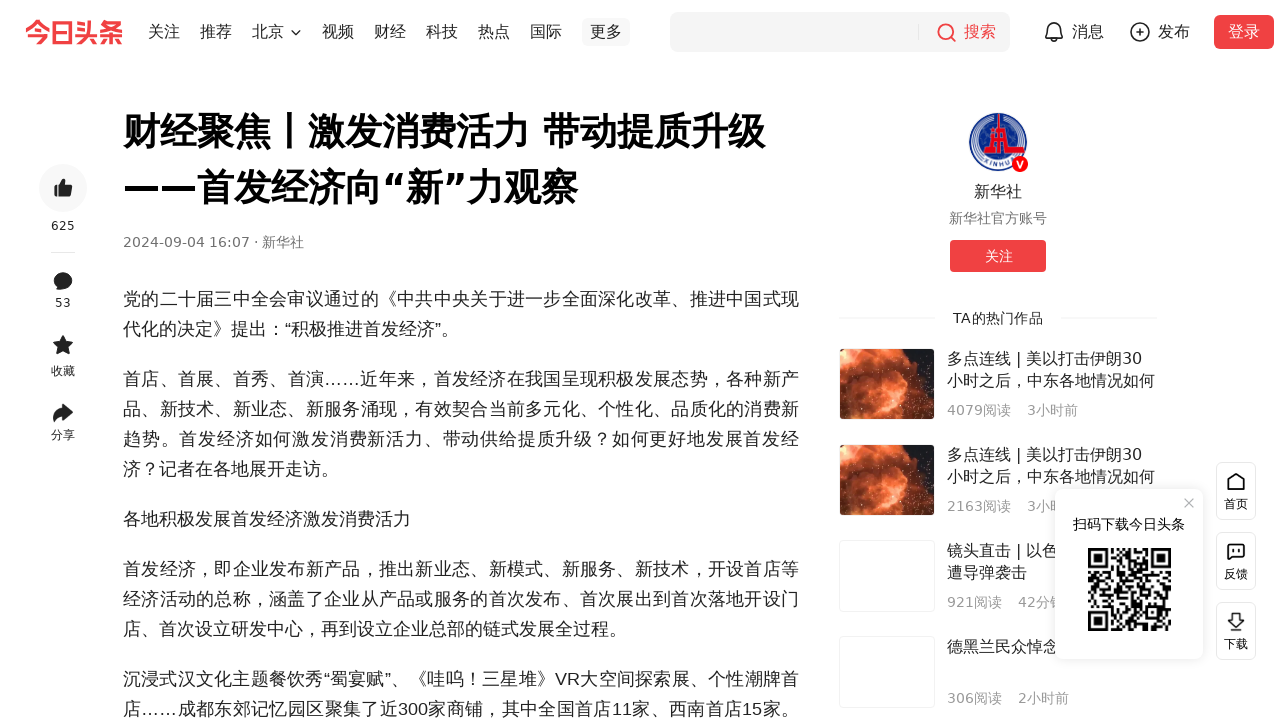

Article element loaded and is present in DOM
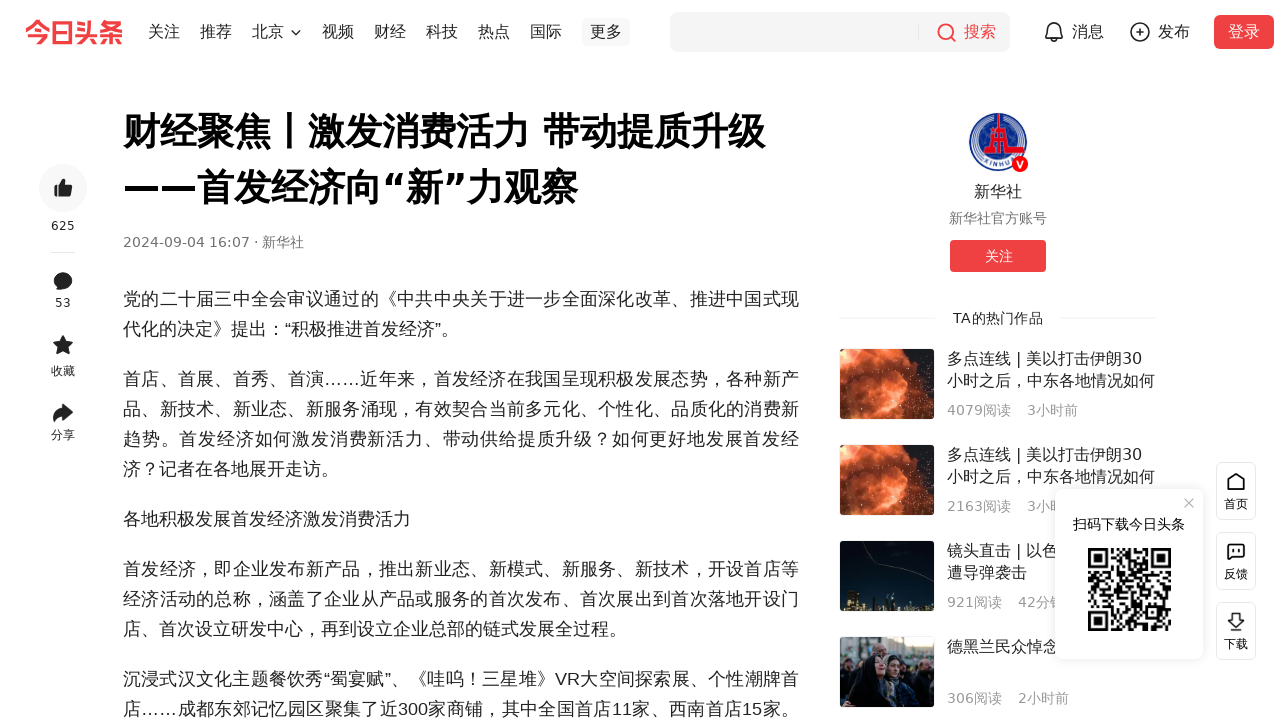

Located first article element
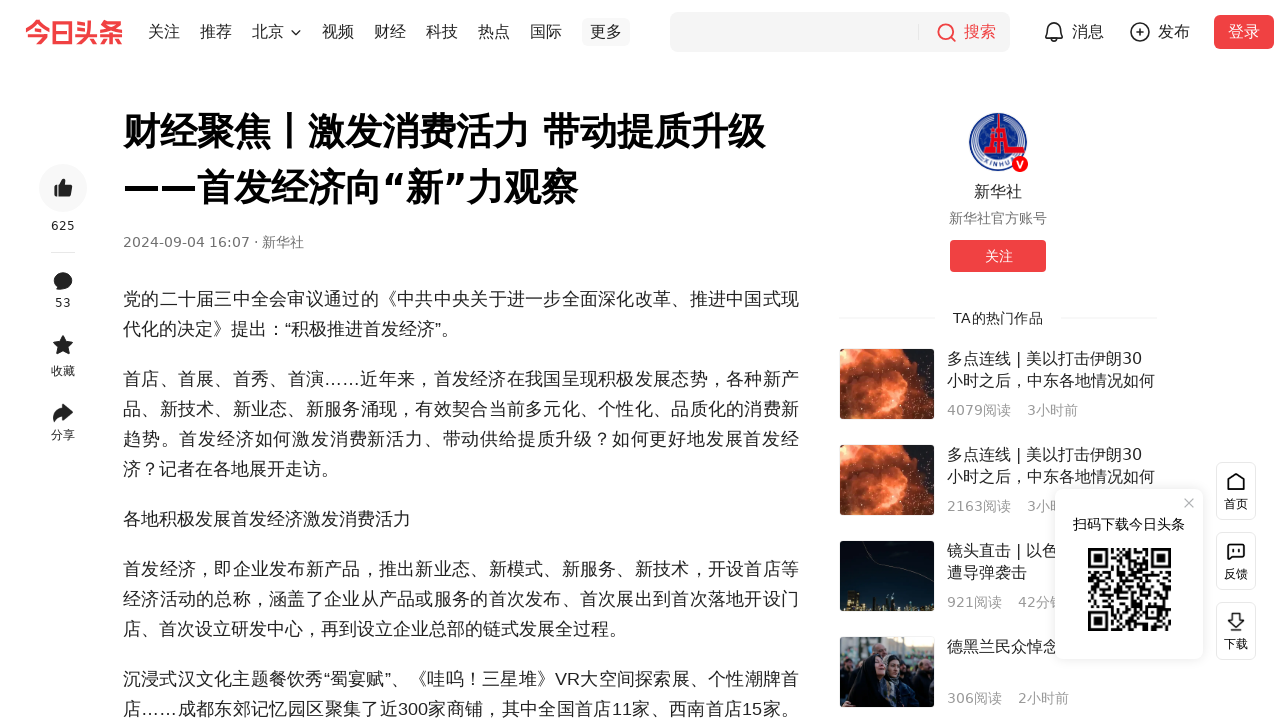

Article element is now visible
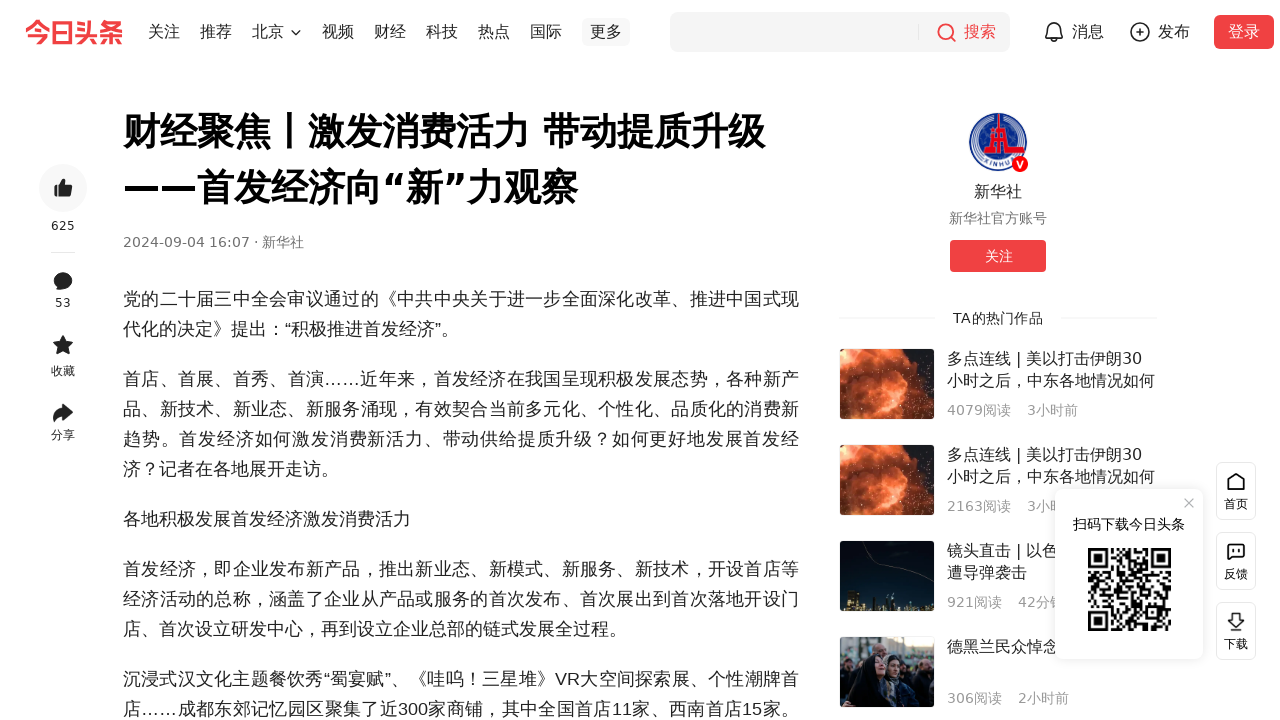

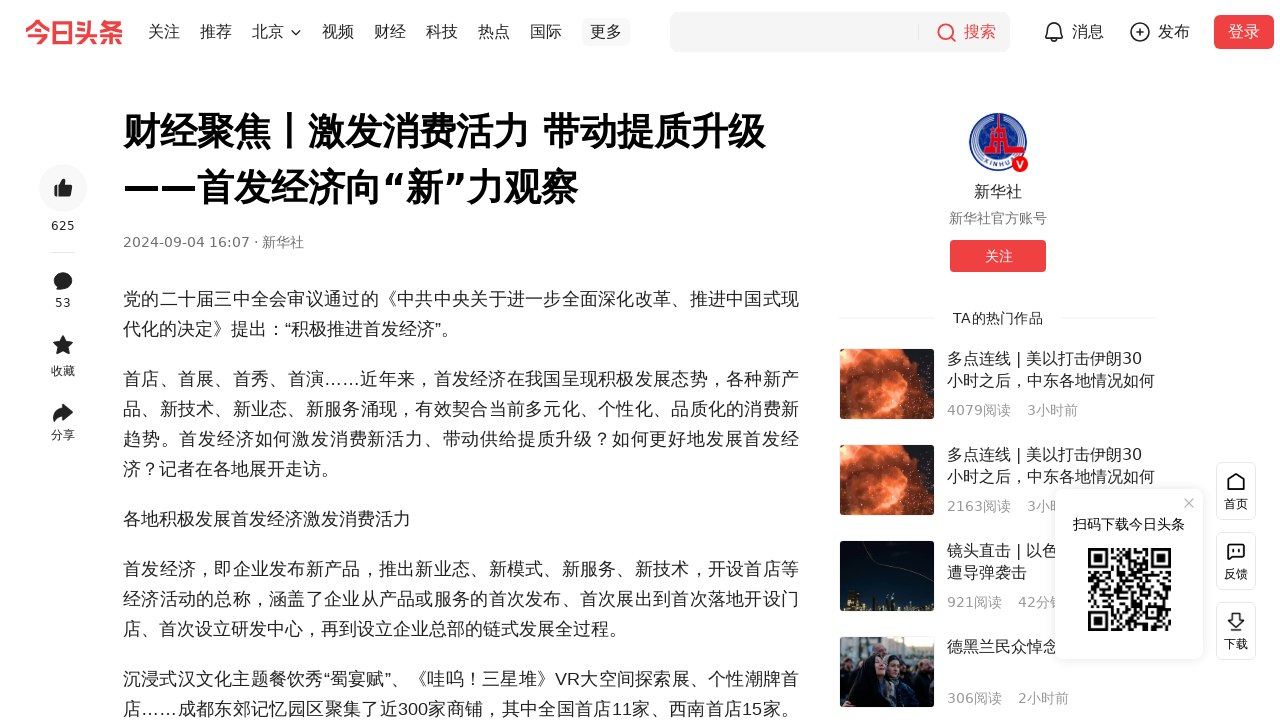